Tests browser navigation commands by navigating to a form page, then using back, forward, and refresh browser controls.

Starting URL: https://www.toolsqa.com/automation-practice-form/

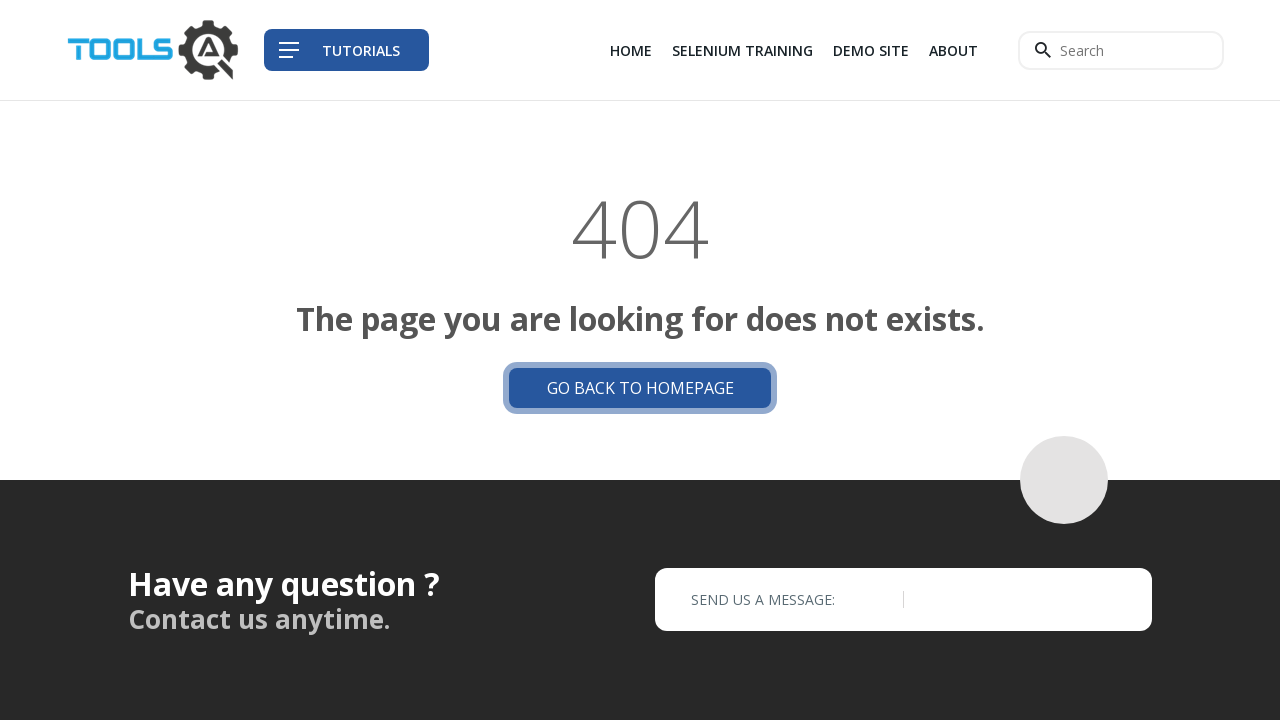

Navigated back to previous page using browser back button
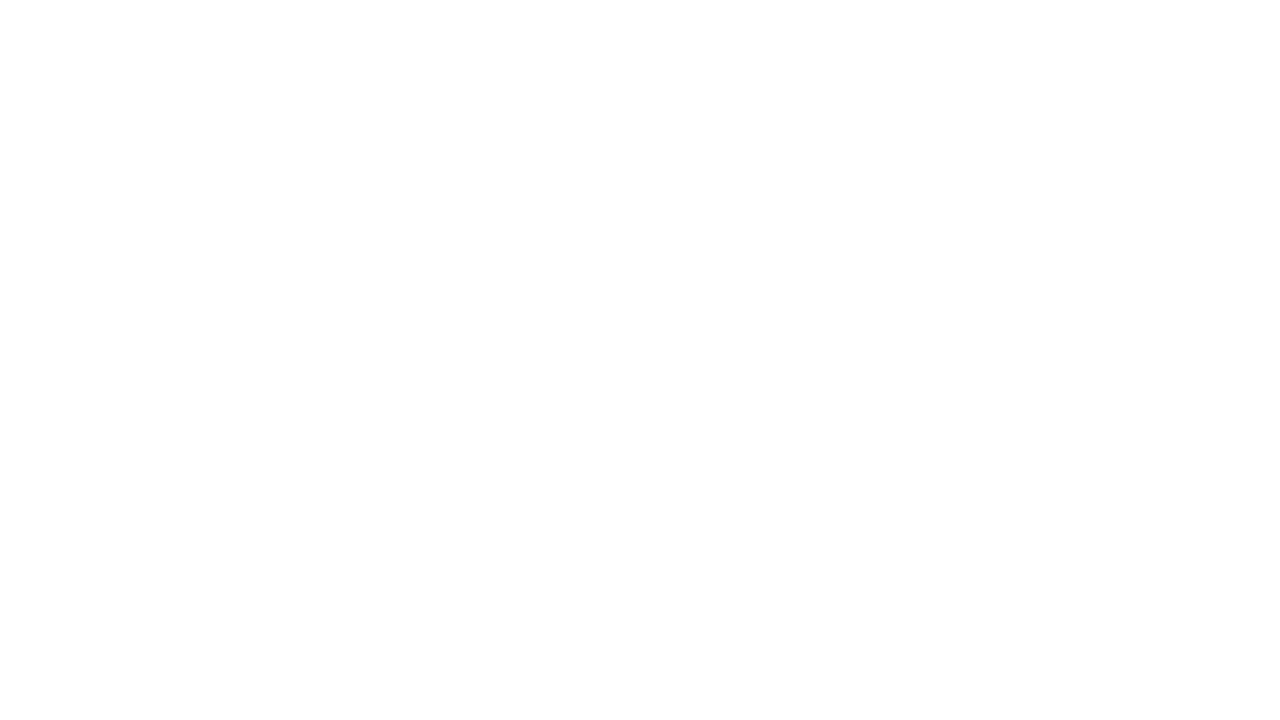

Navigated forward using browser forward button
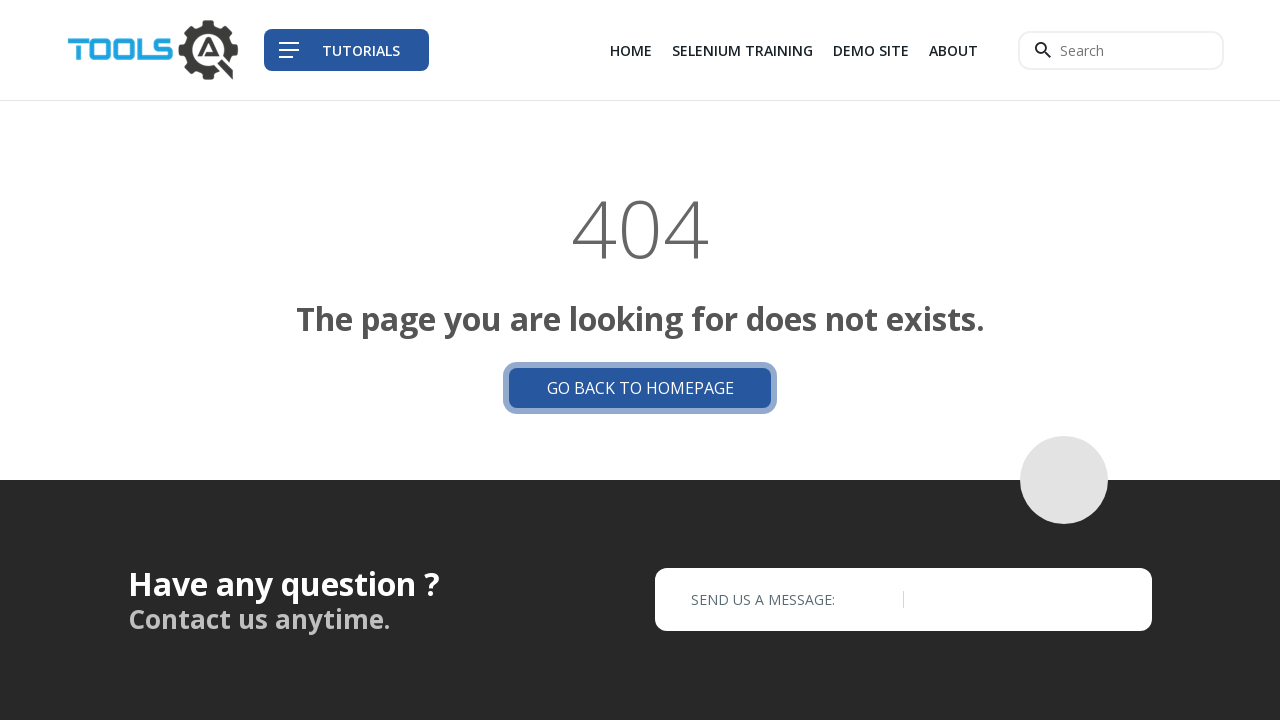

Refreshed the current page
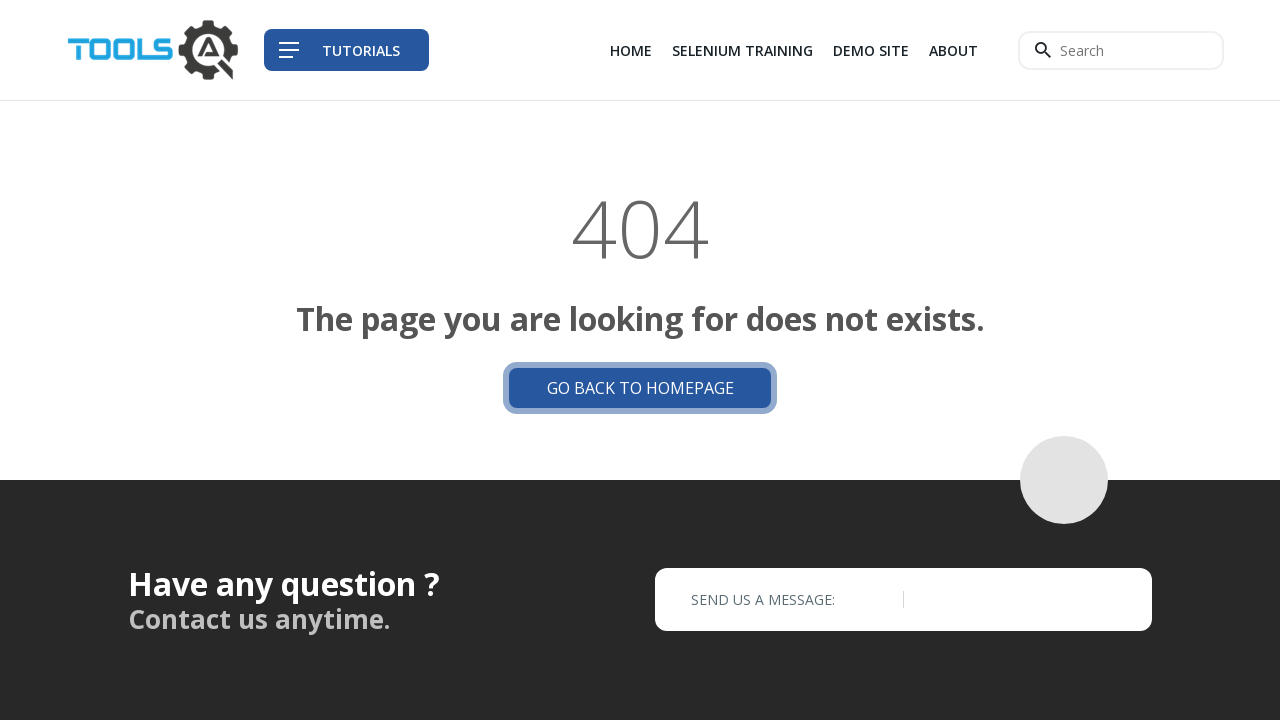

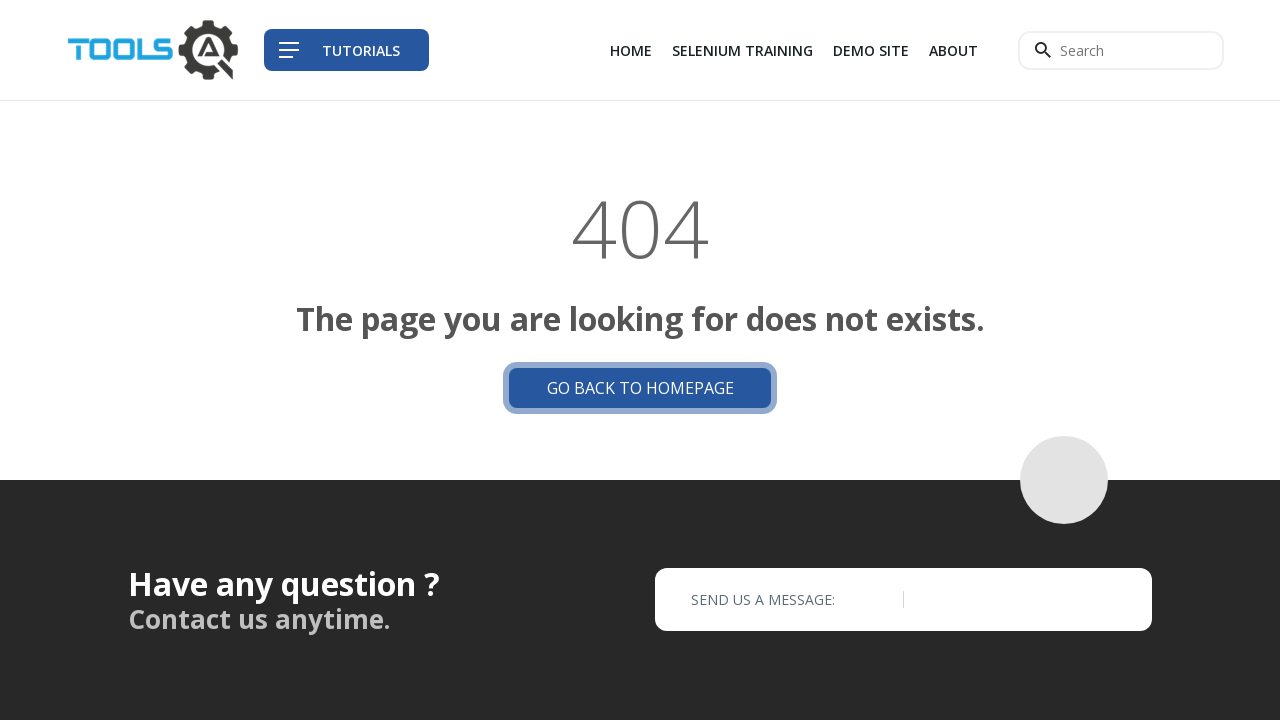